Tests drag and drop functionality on jQuery UI demo by dragging an element and dropping it onto a target area

Starting URL: https://jqueryui.com/droppable

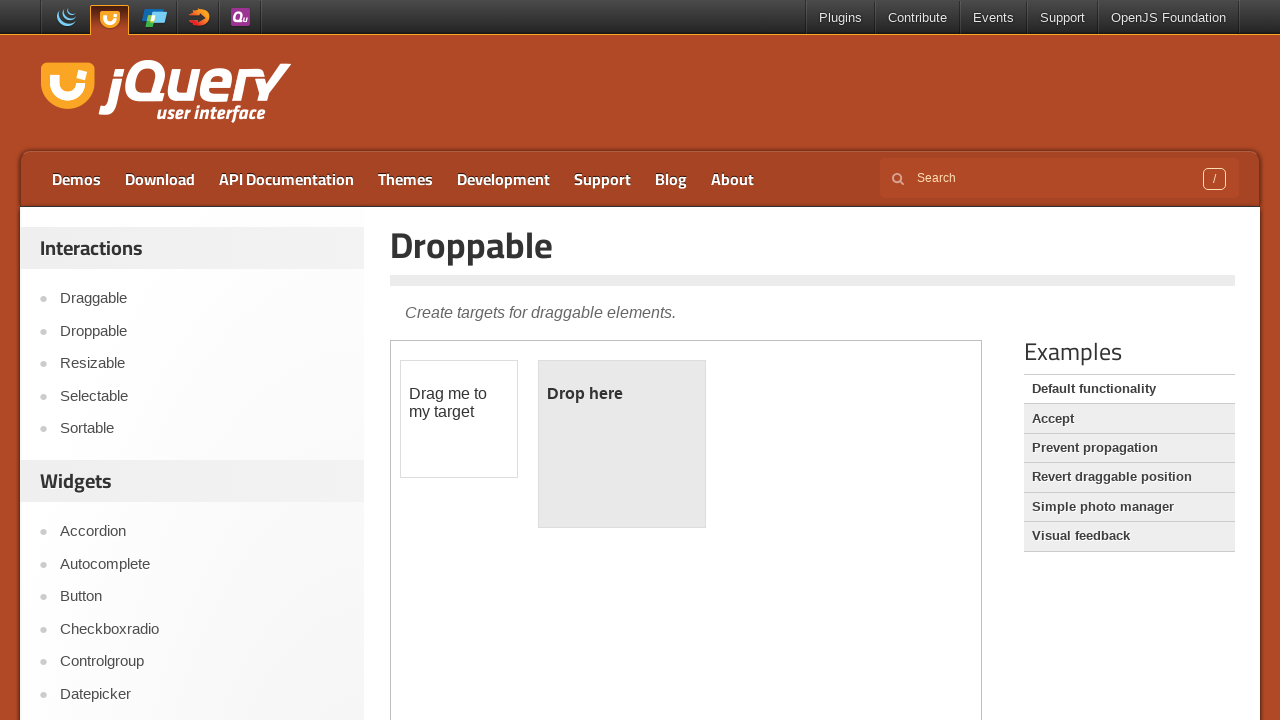

Navigated to jQuery UI droppable demo page
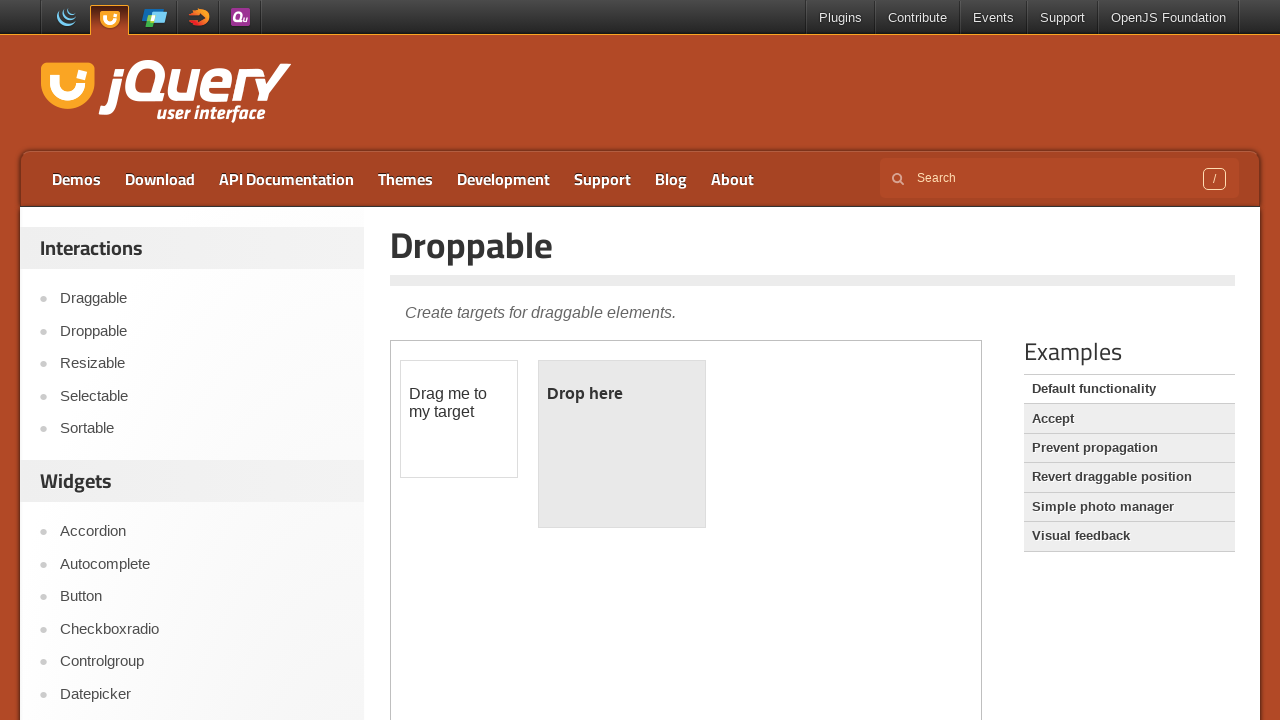

Located and switched to demo iframe
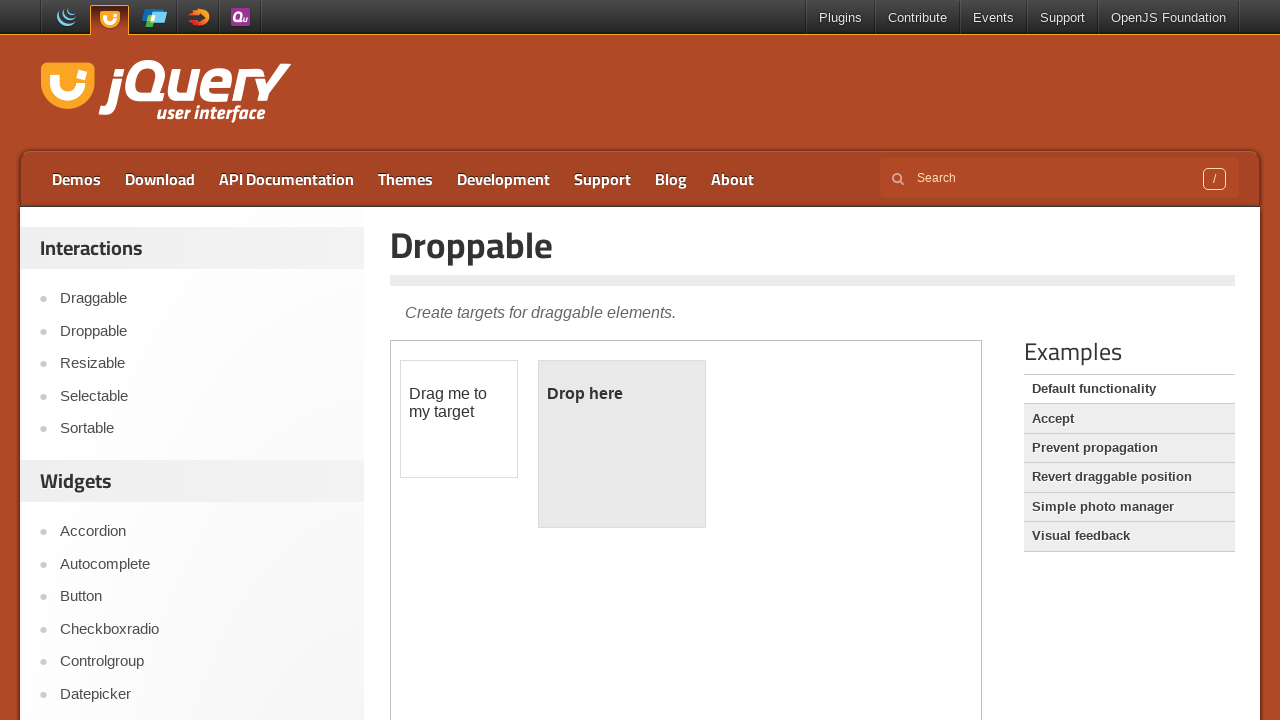

Located draggable source element
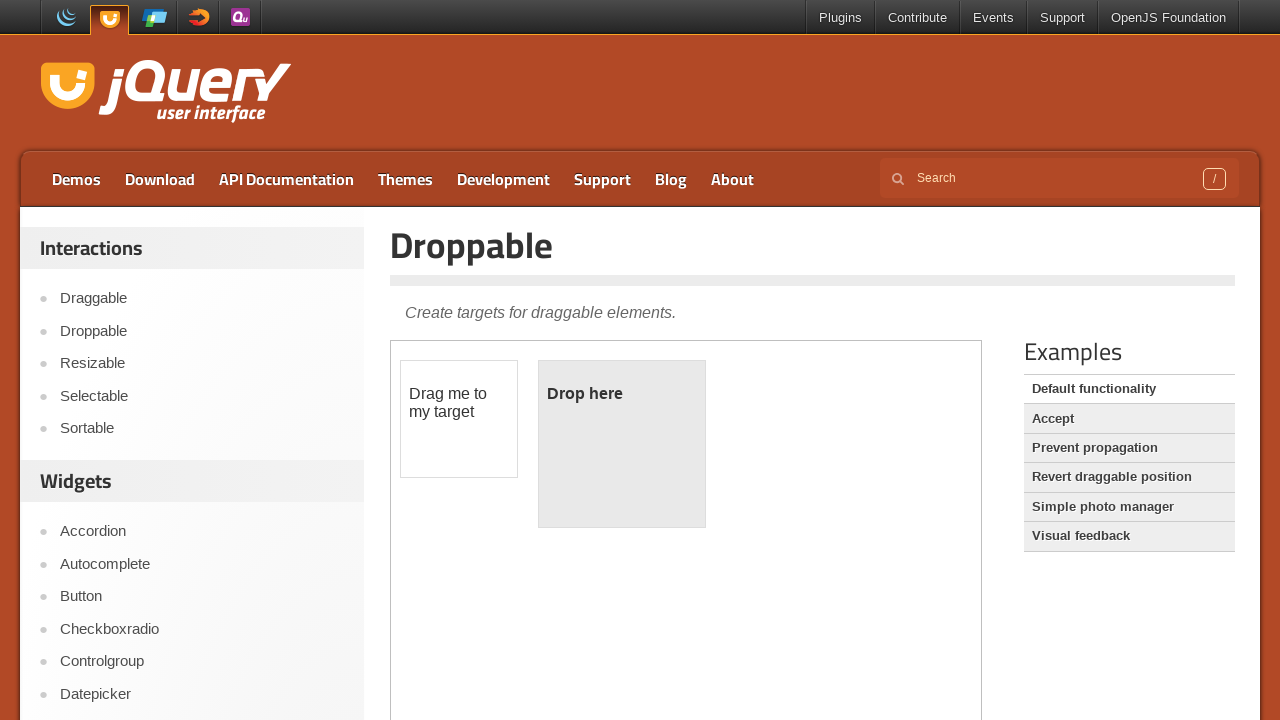

Located droppable target element
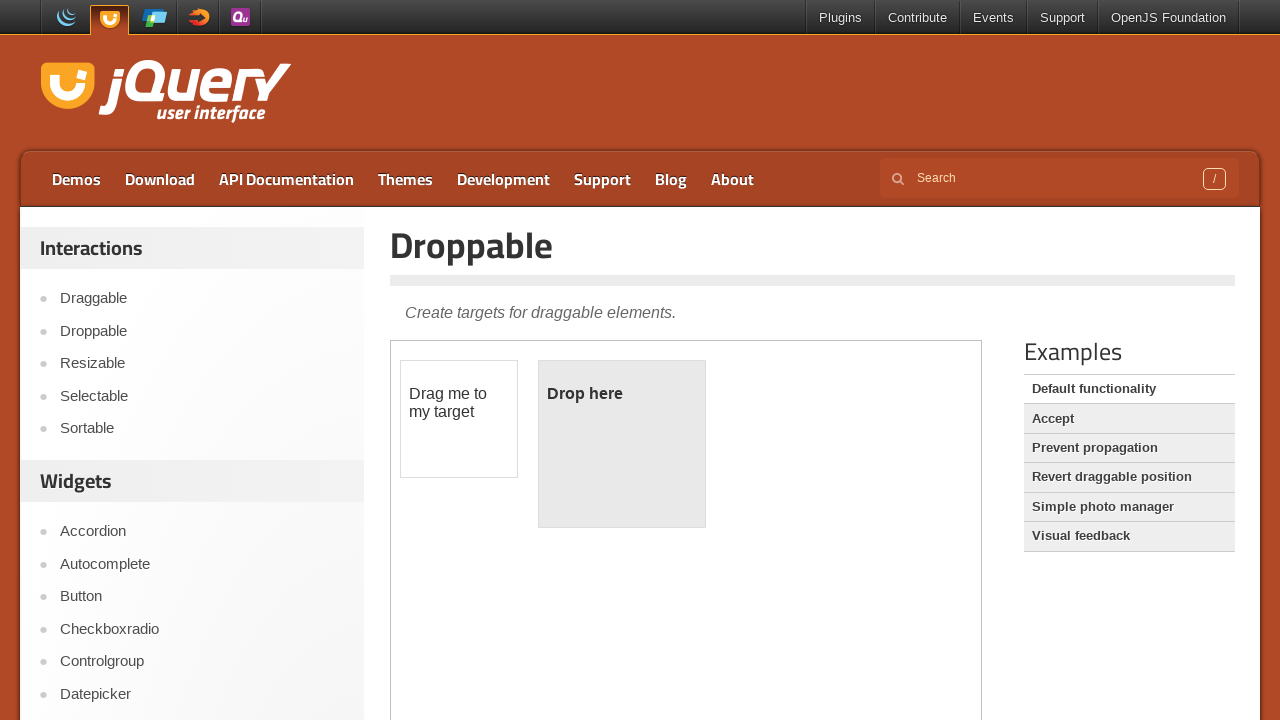

Dragged source element onto target droppable area at (622, 444)
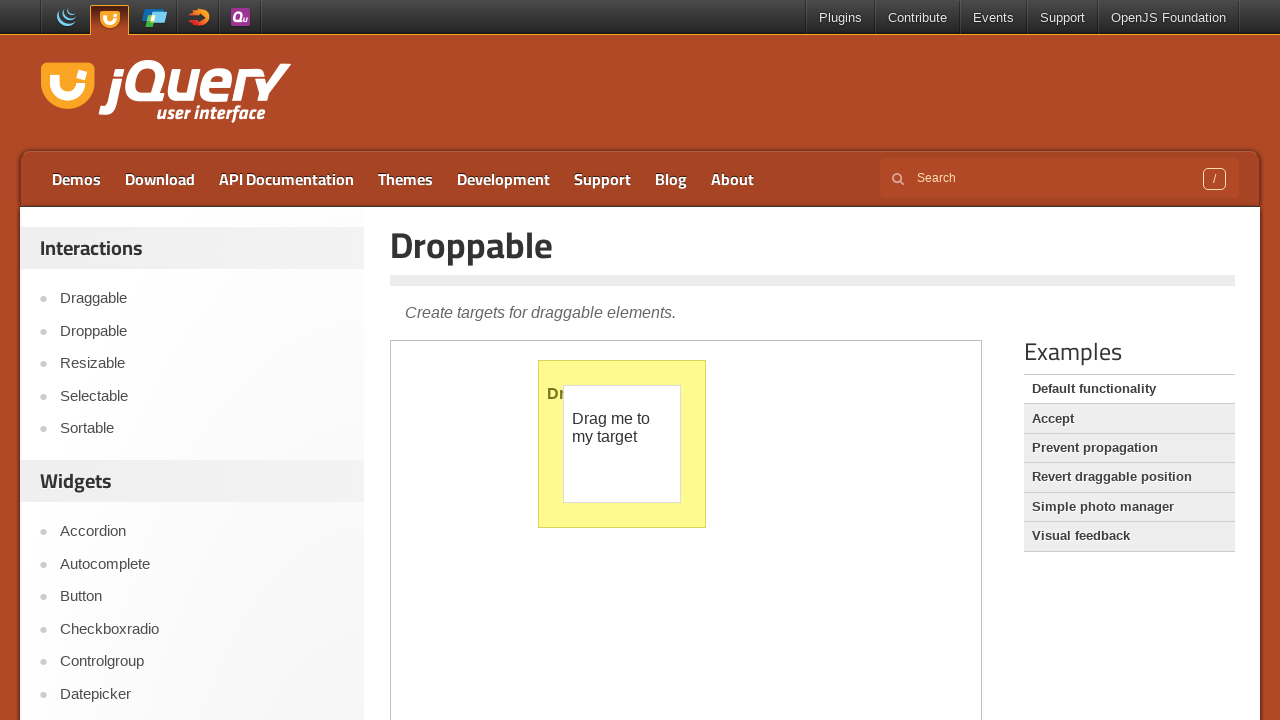

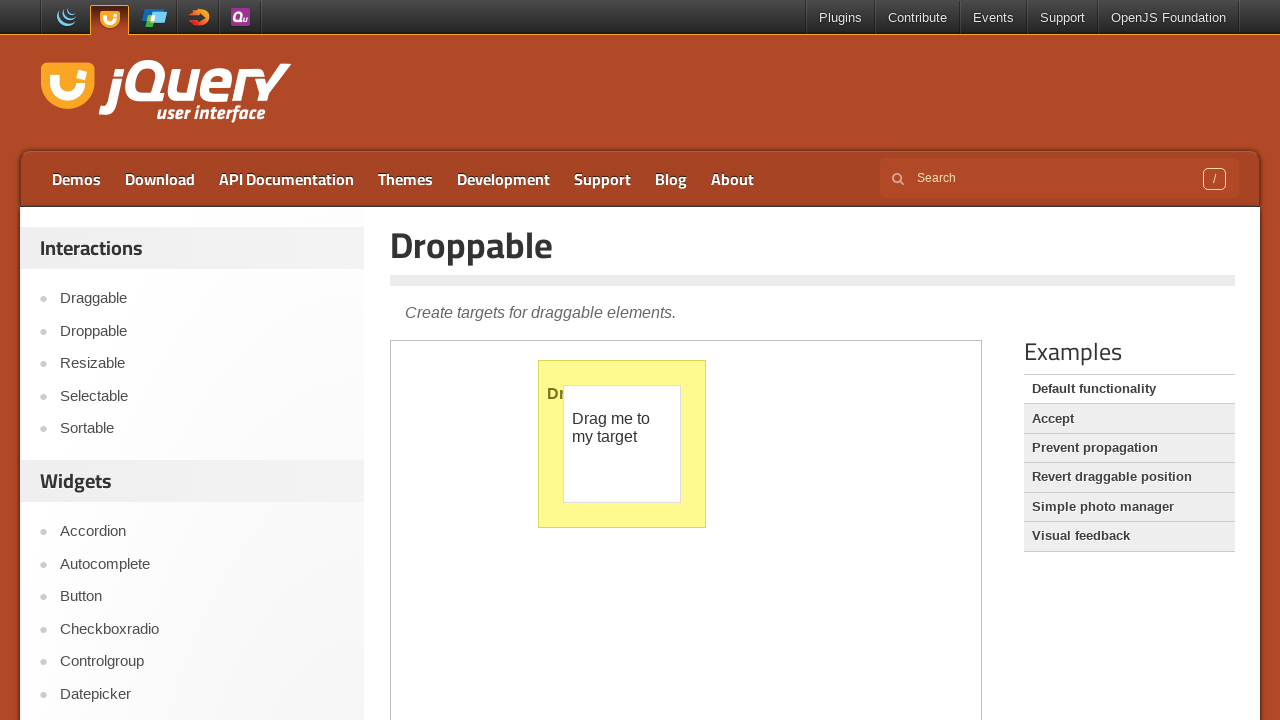